Navigates to a board policy page, waits for TOC (Table of Contents) buttons to load, clicks the first TOC button to expand content, then navigates back to verify navigation works.

Starting URL: https://www.boardpolicyonline.com/bl/?b=agua_fria#&&hs=TOCView

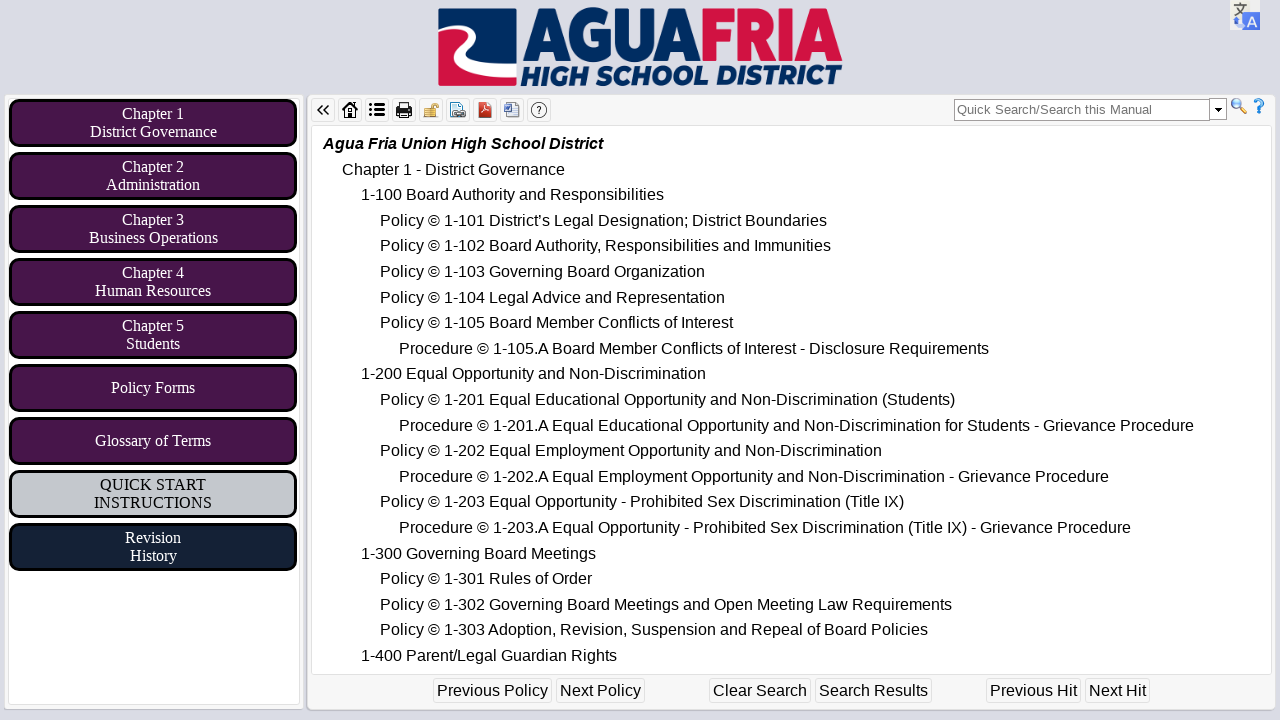

Waited for TOC buttons to load on board policy page
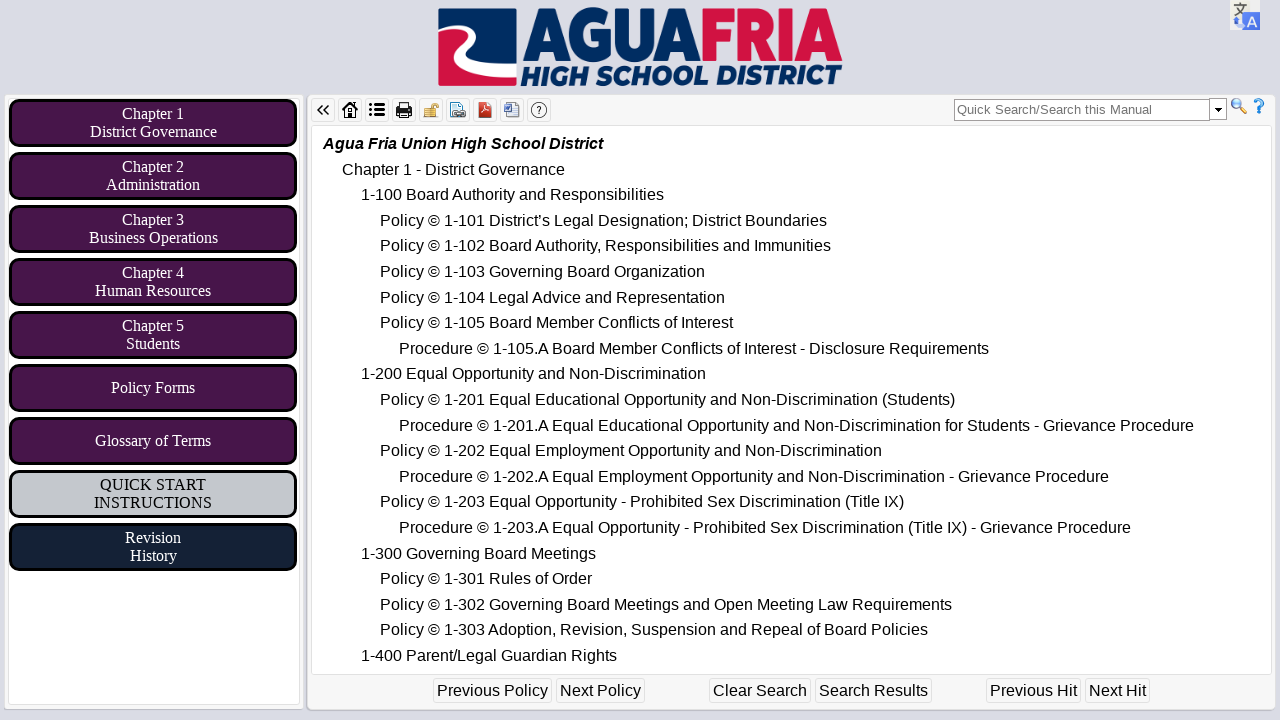

Located all TOC buttons on the page
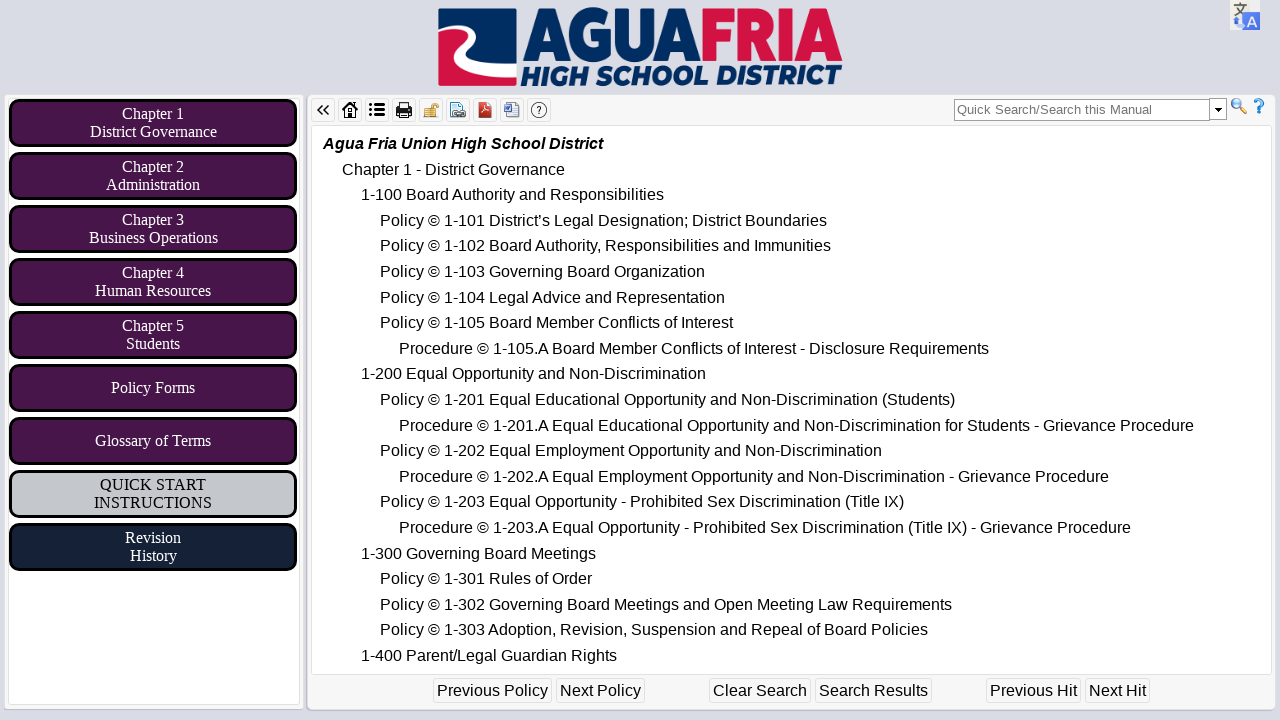

Selected the first TOC button
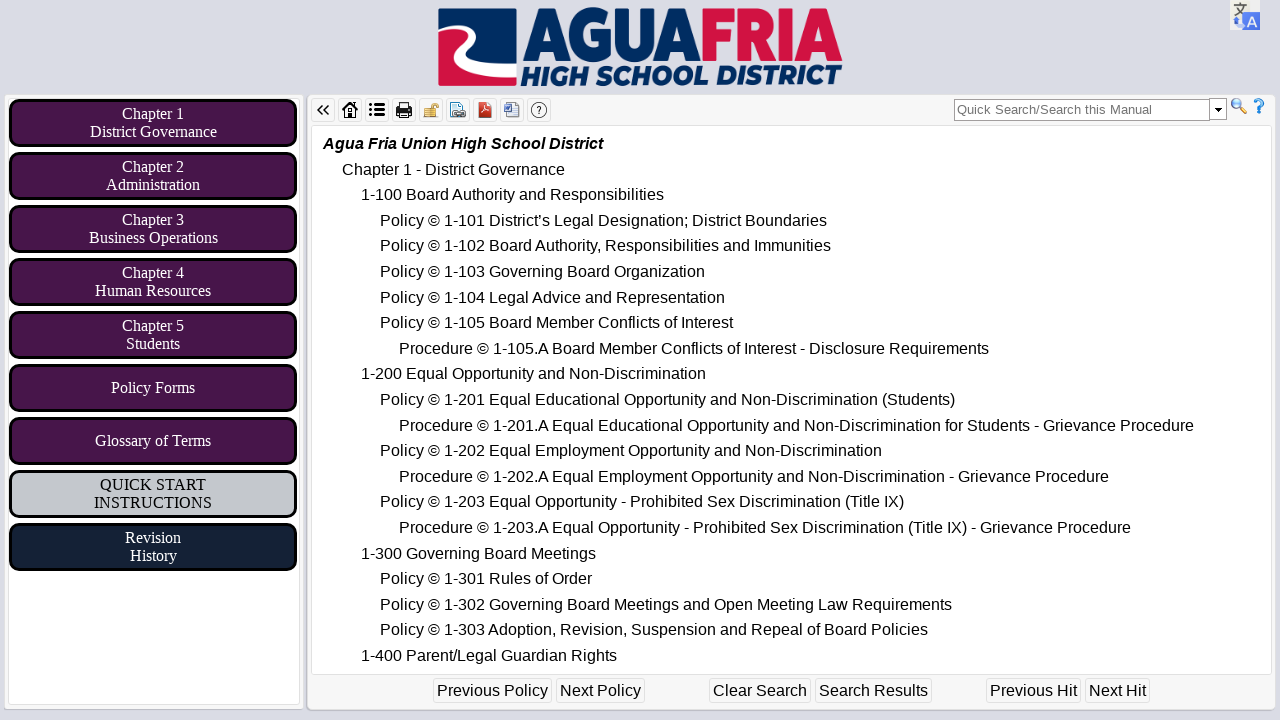

Clicked the first TOC button to expand content at (153, 123) on .TOCButton >> nth=0
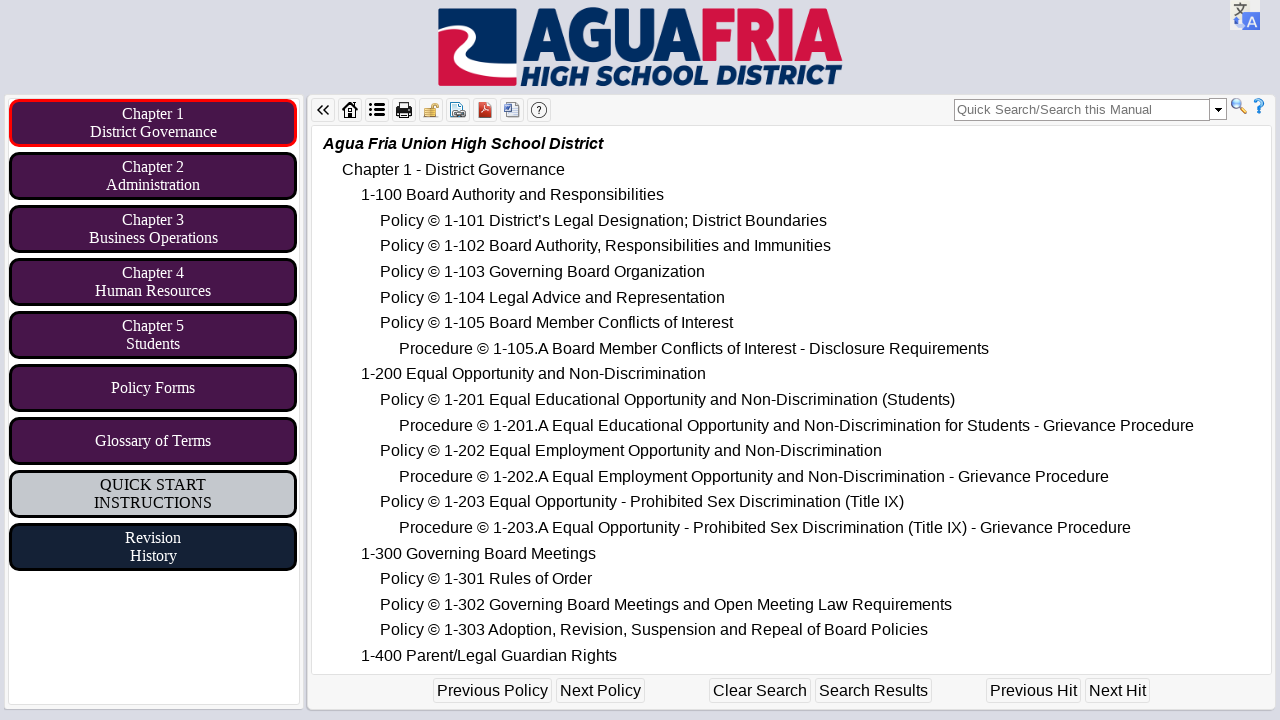

Waited for expanded content to load
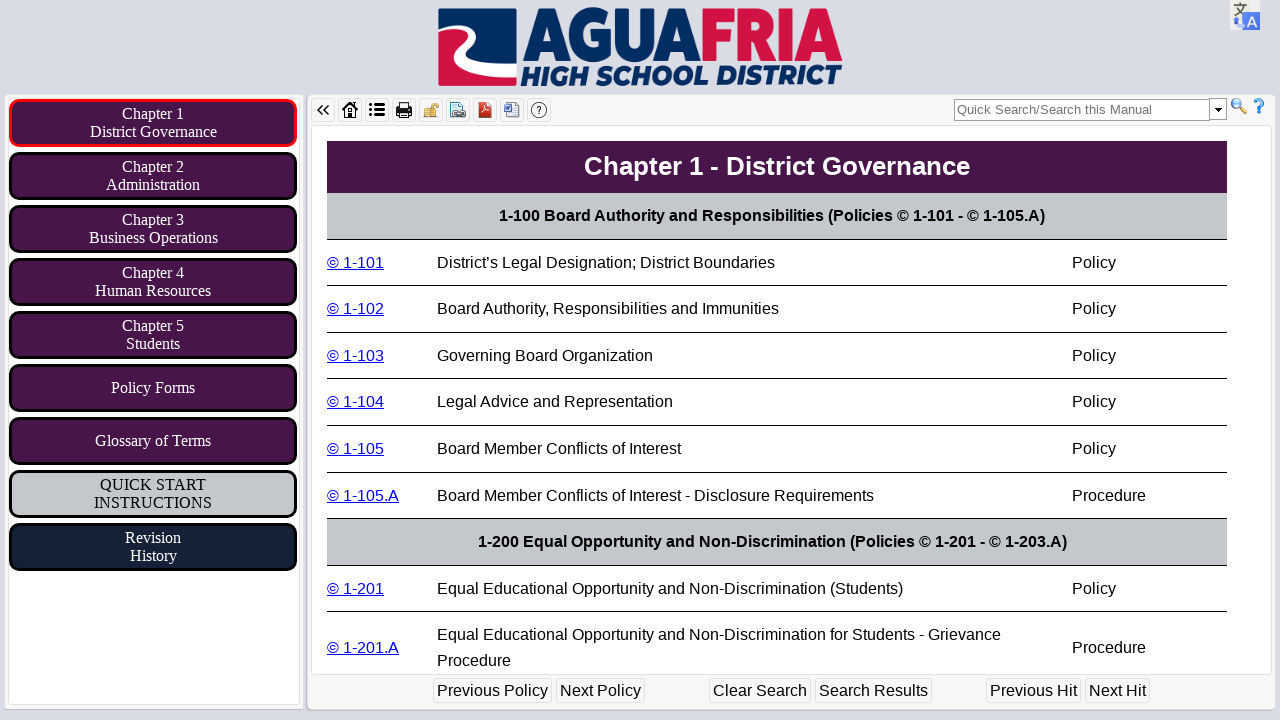

Navigated back to verify navigation works
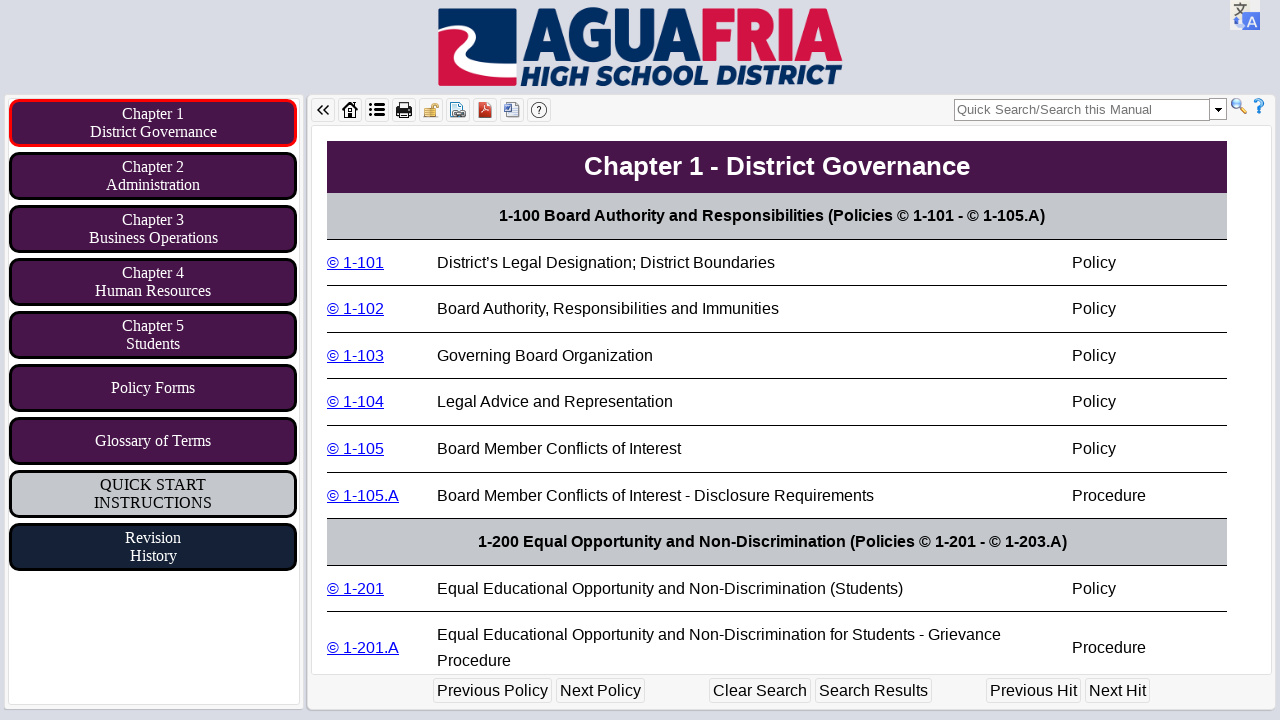

Confirmed TOC buttons reloaded after navigation back
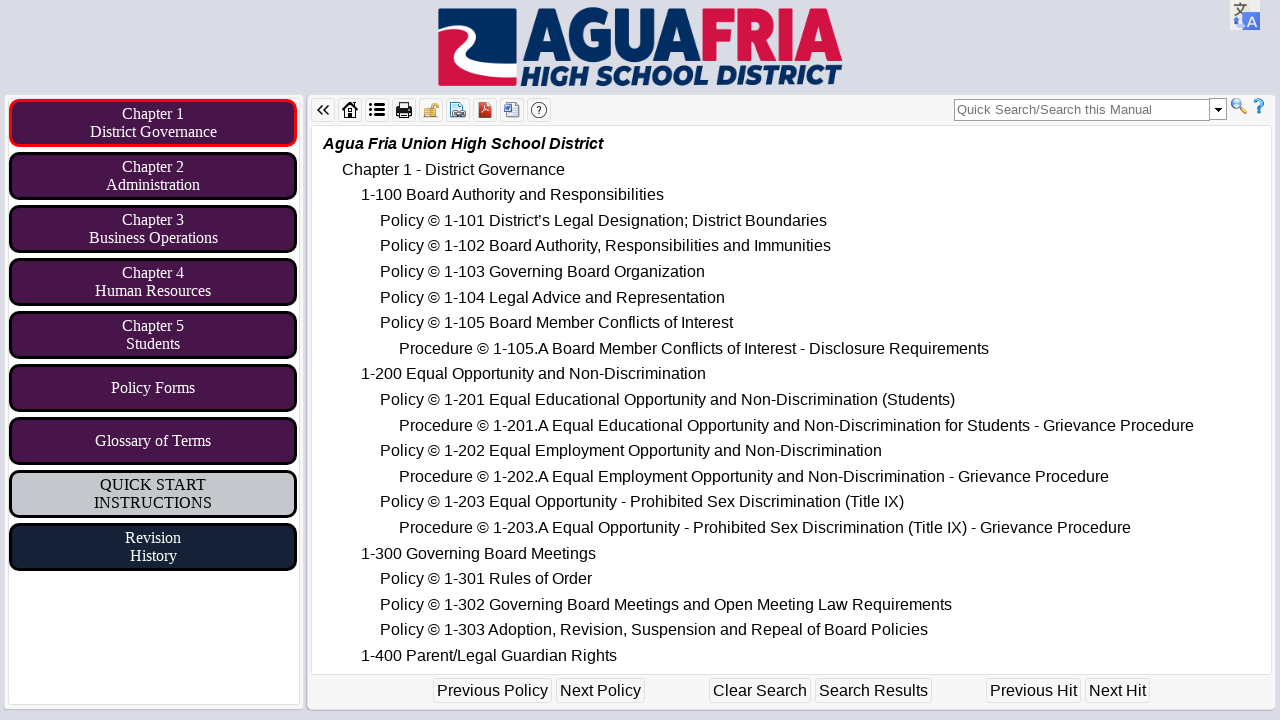

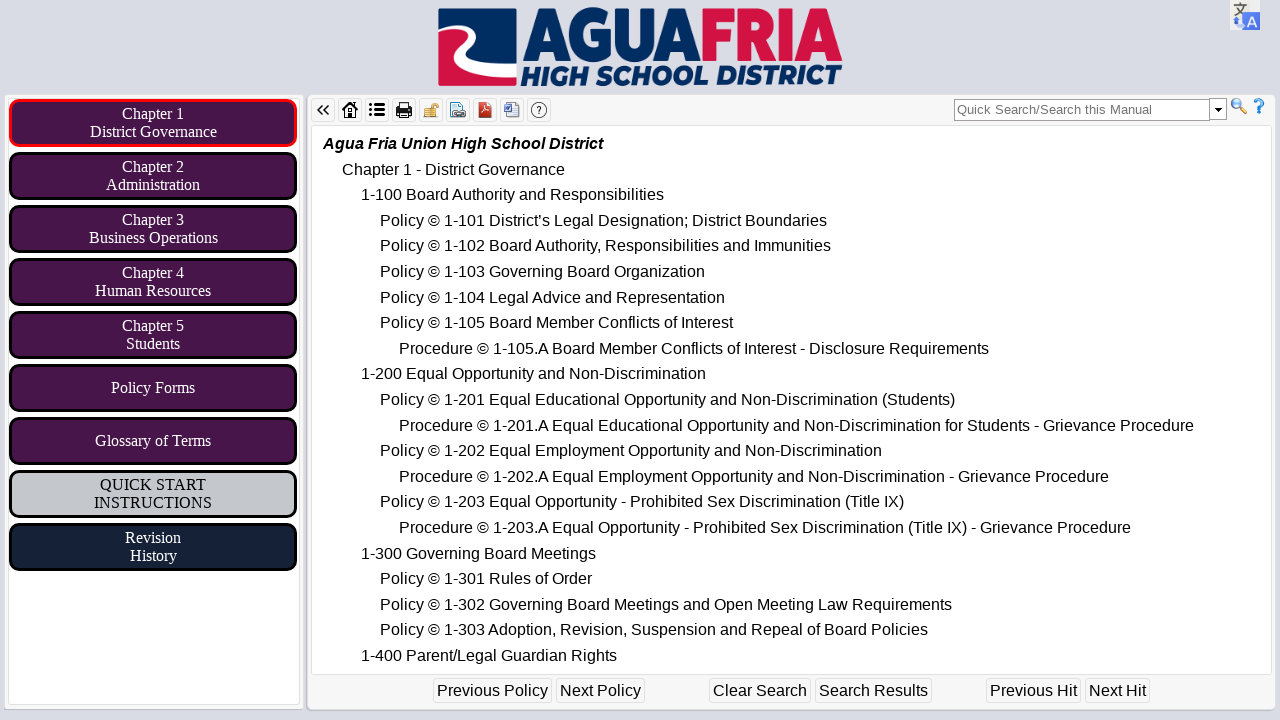